Tests that clicking the "Email" column header sorts the table data in ascending order by email values.

Starting URL: http://the-internet.herokuapp.com/tables

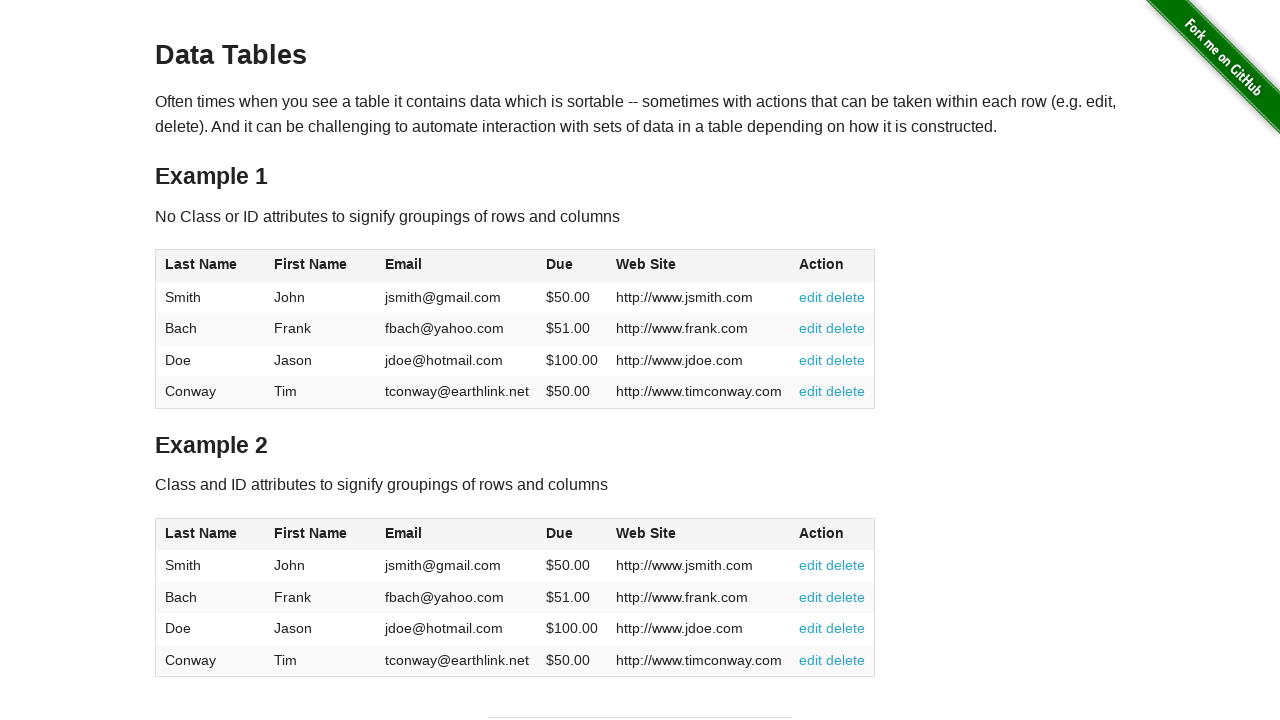

Clicked Email column header to sort table by email in ascending order at (457, 266) on #table1 thead tr th:nth-of-type(3)
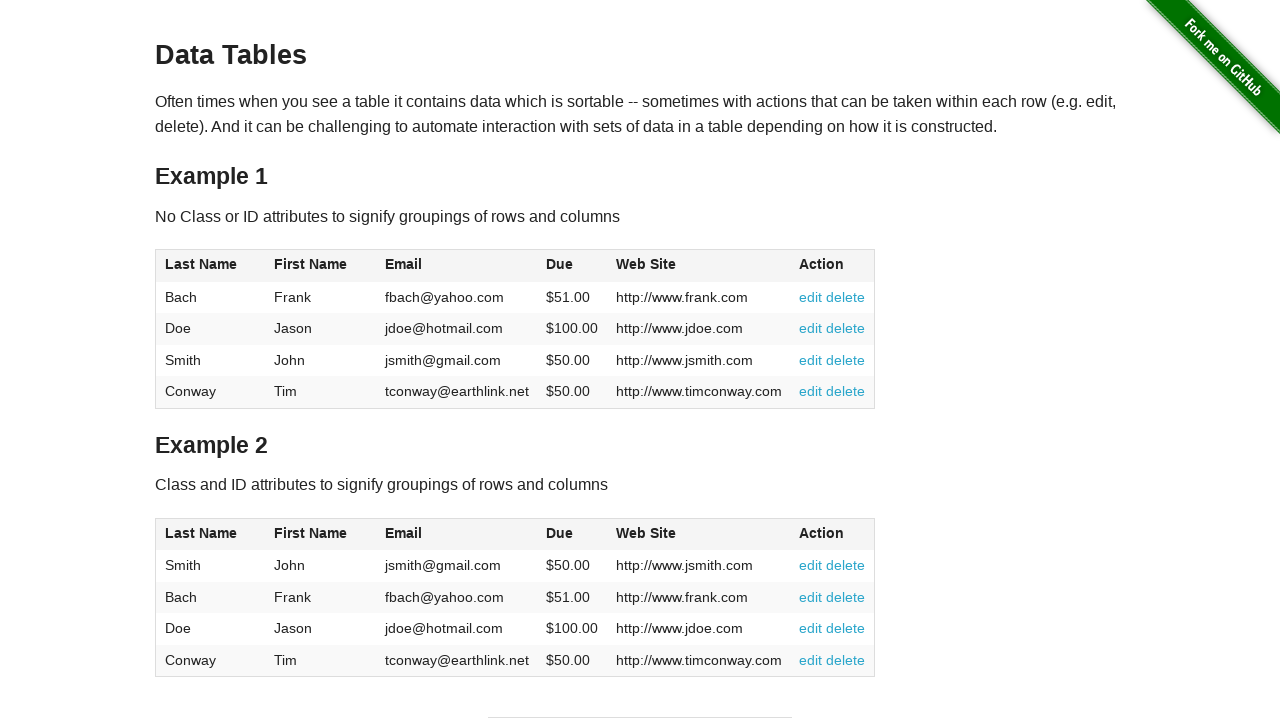

Table data loaded and email column is visible
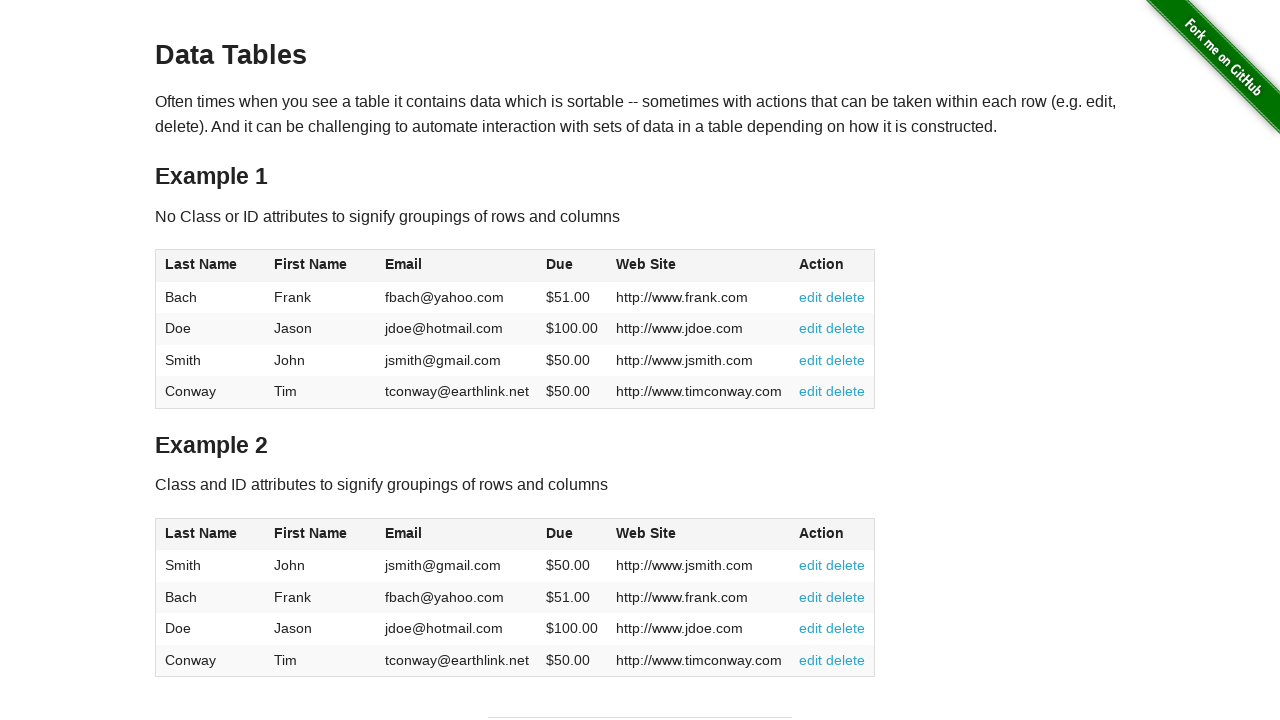

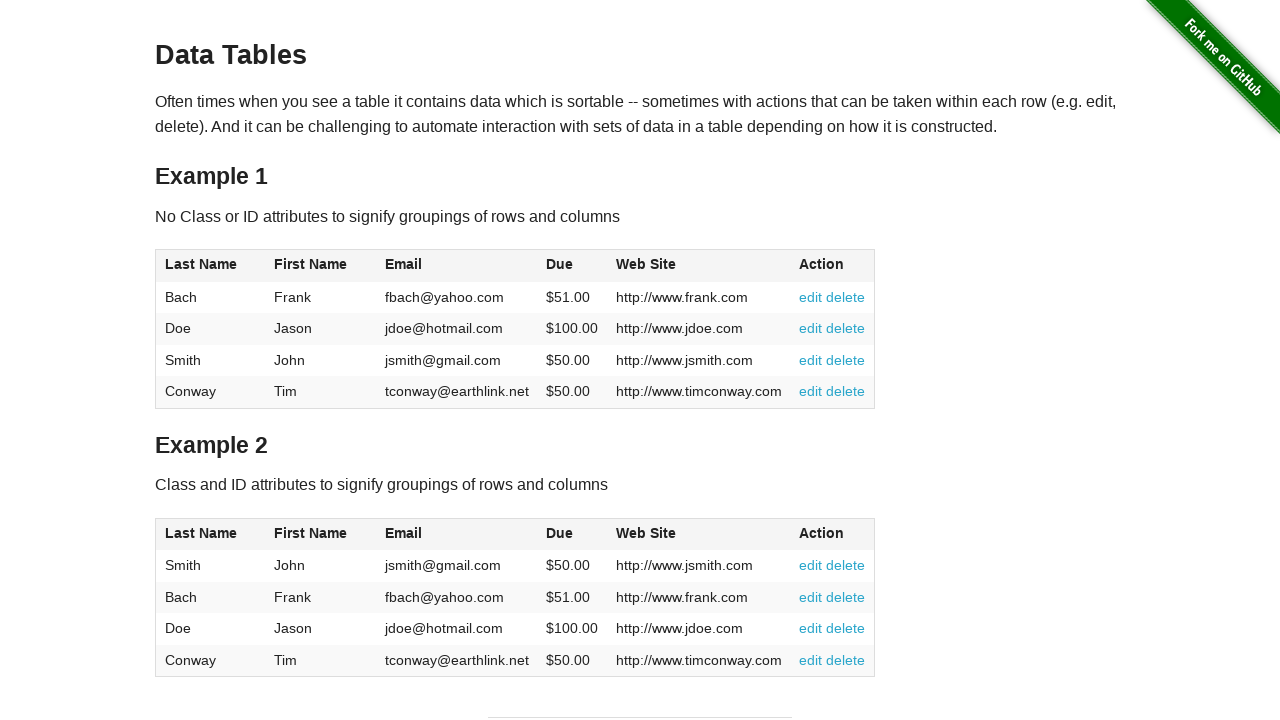